Navigates to the Rahul Shetty Academy Automation Practice page and retrieves text from a button element using XPath sibling traversal

Starting URL: https://rahulshettyacademy.com/AutomationPractice/

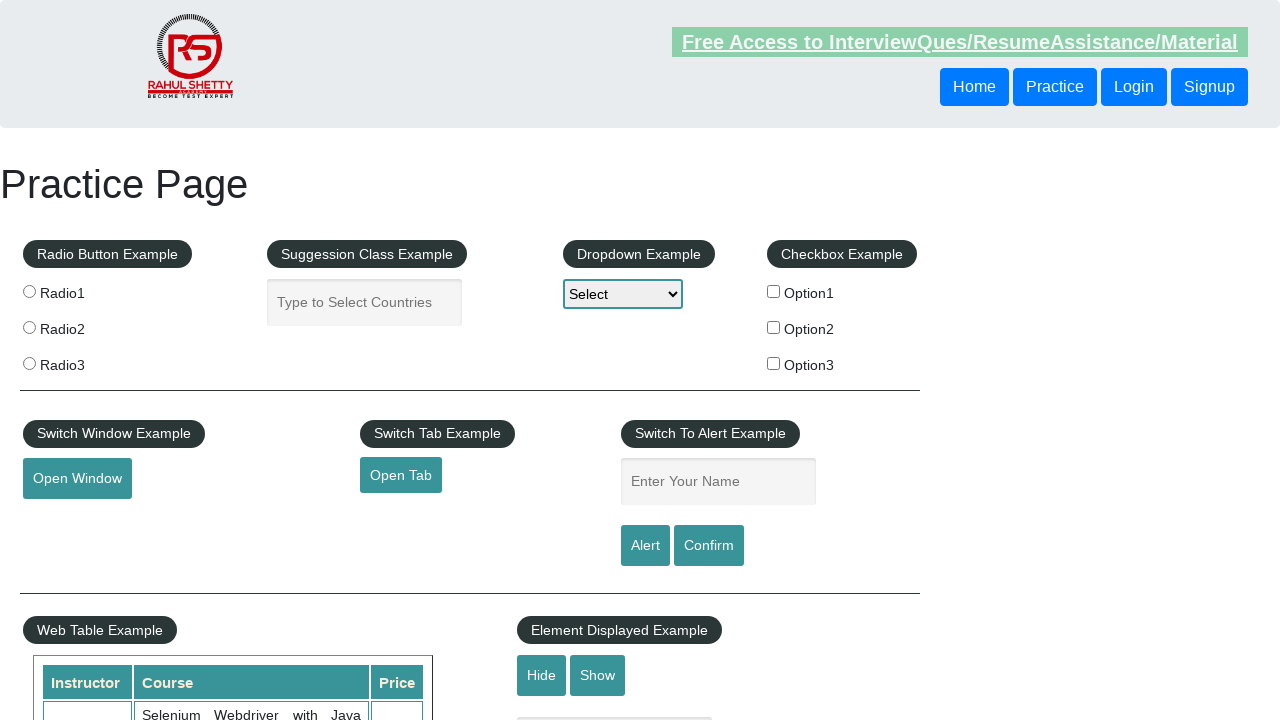

Retrieved text from button element using XPath sibling traversal
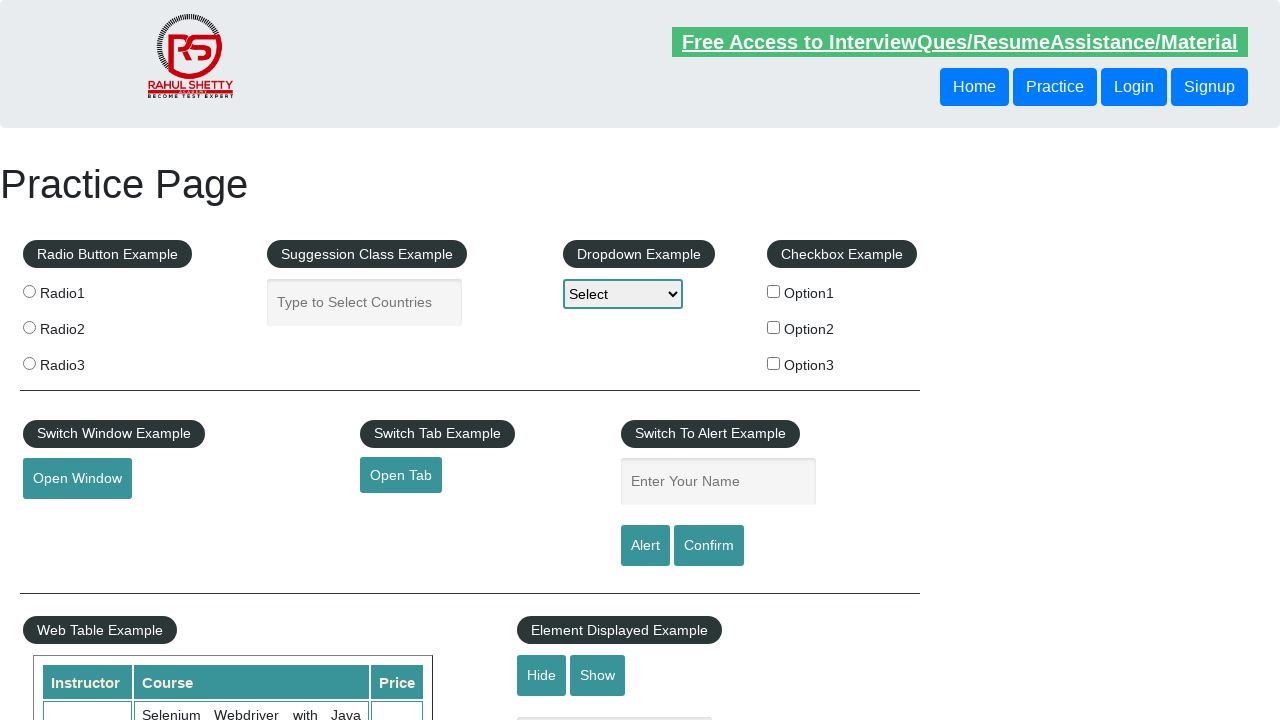

Printed button text to console
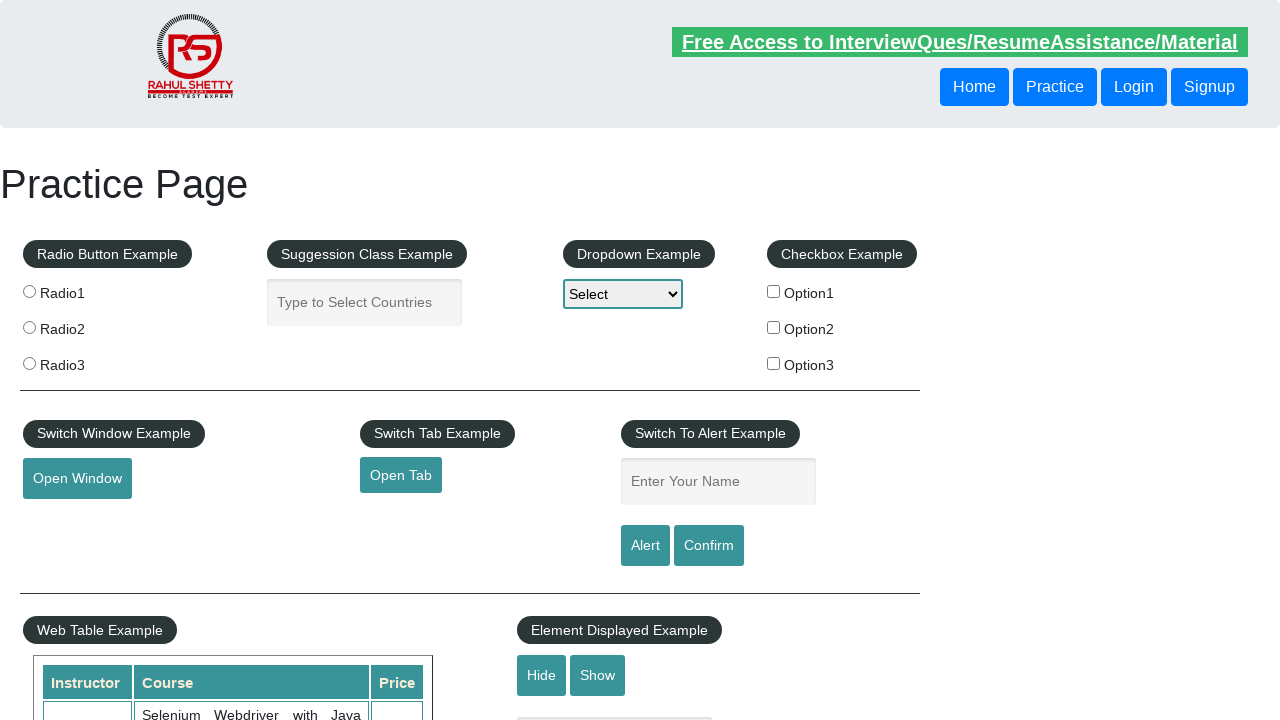

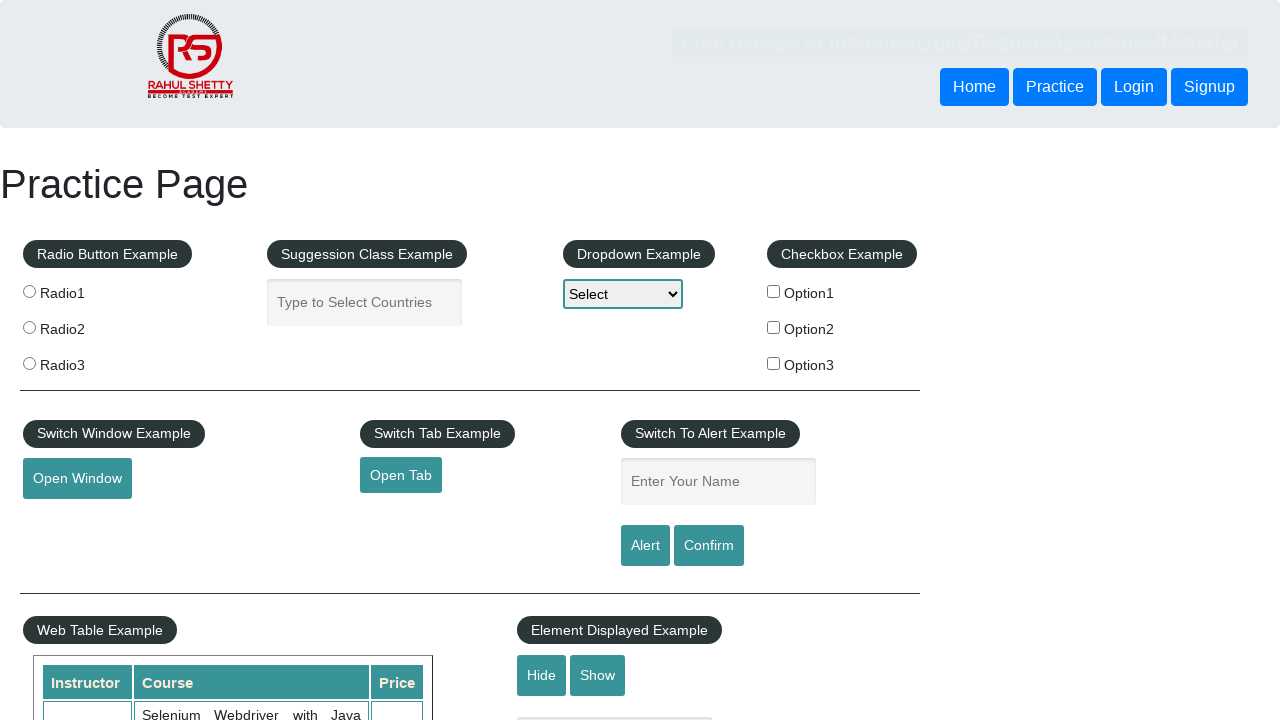